Tests tooltip functionality by hovering over the "Contrary" text link and verifying that the tooltip message is displayed

Starting URL: https://demoqa.com/tool-tips

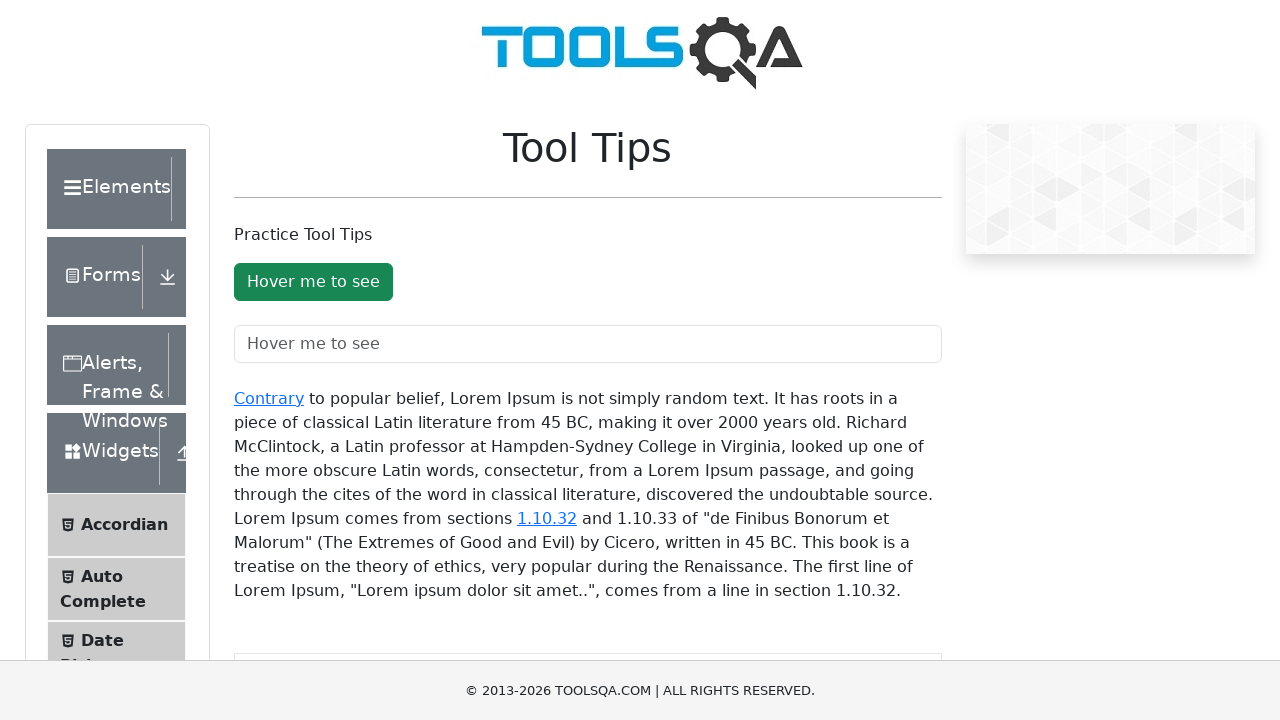

Navigated to https://demoqa.com/tool-tips
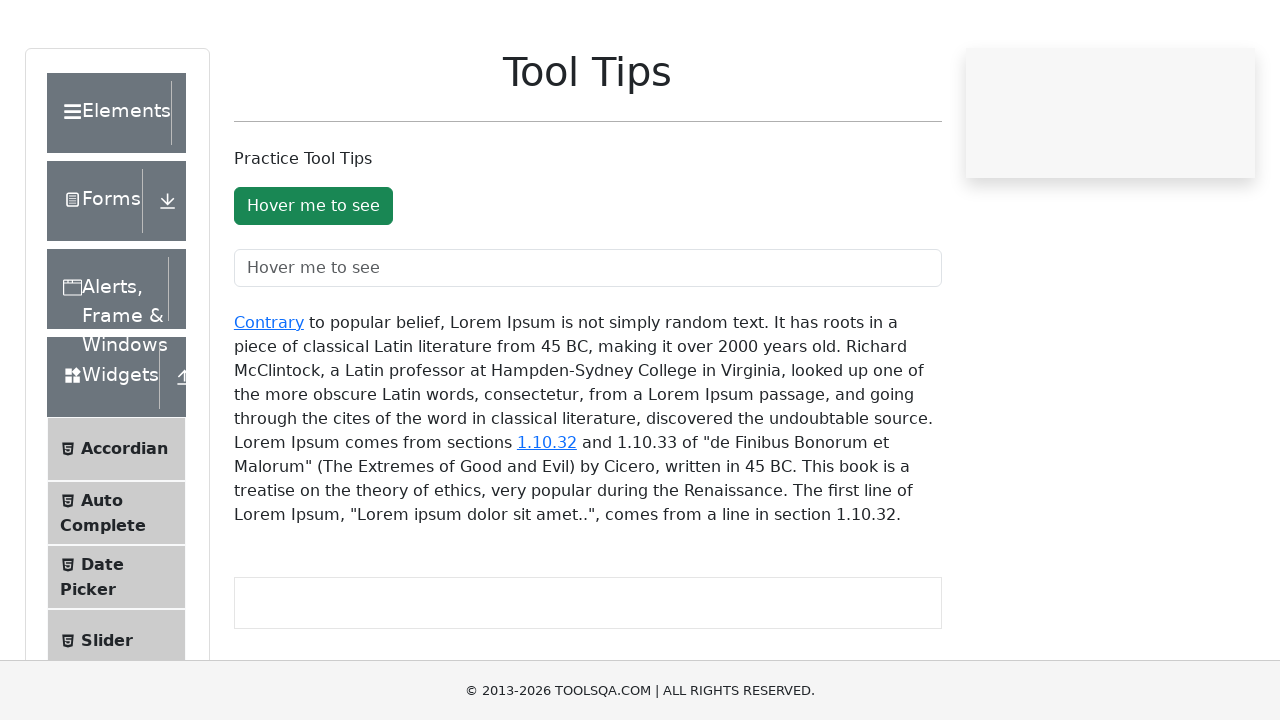

Hovered over the 'Contrary' text link at (269, 398) on a:text('Contrary')
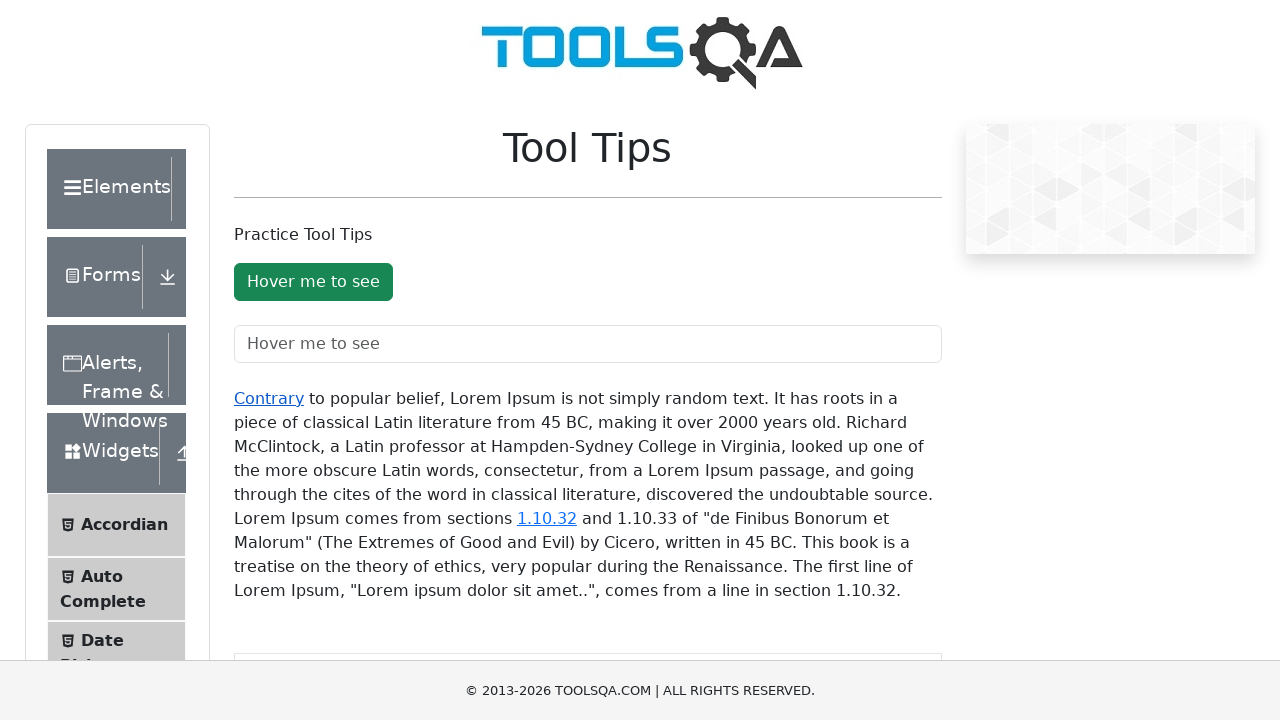

Tooltip 'You hovered over the Contrary' is now visible
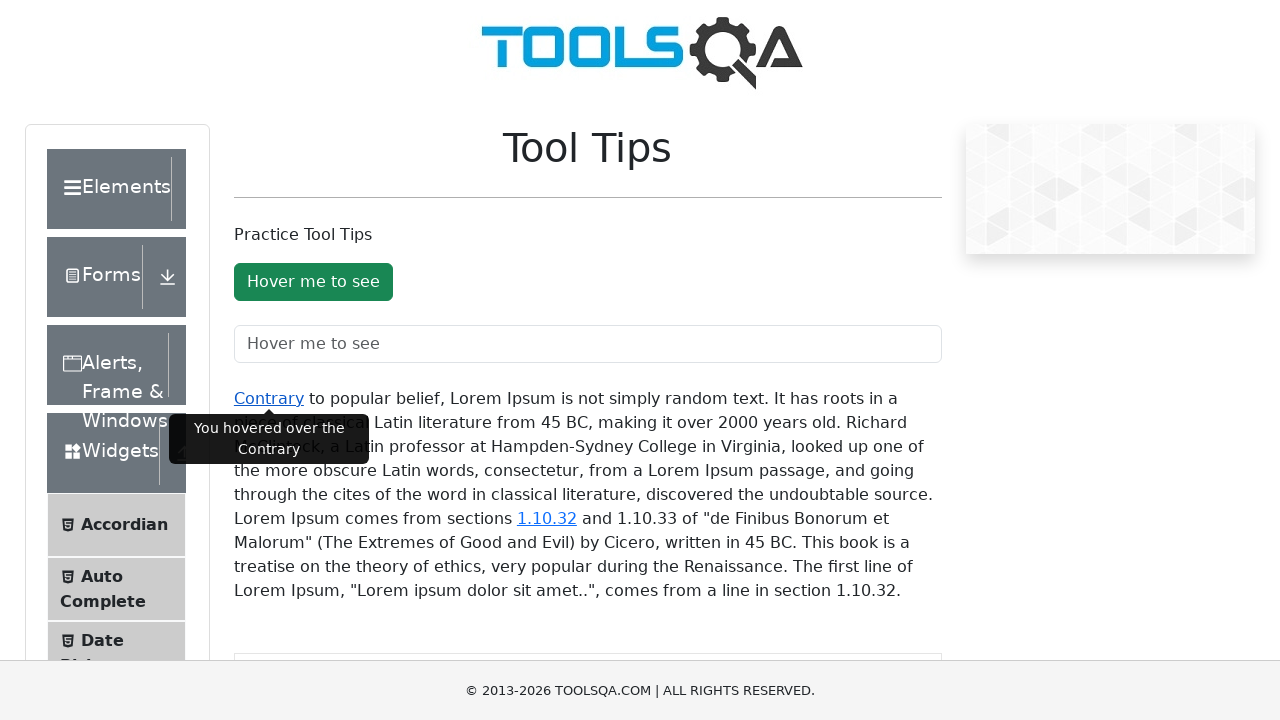

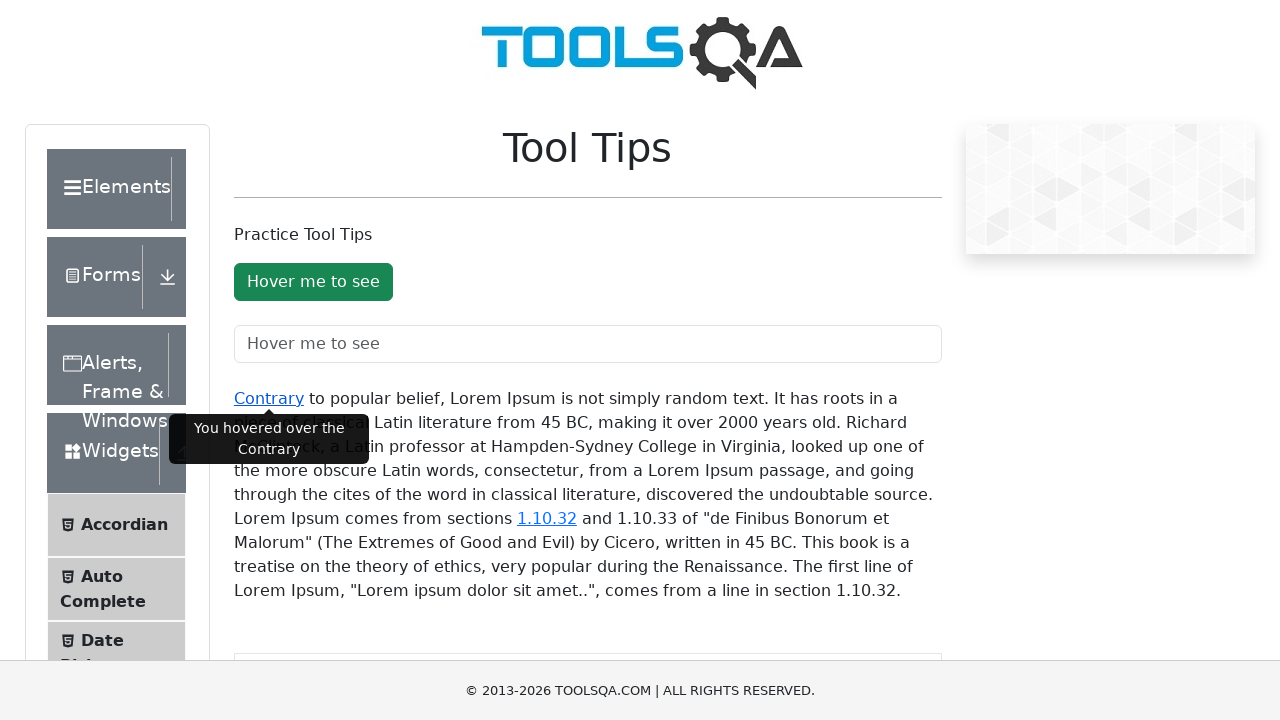